Tests registration form validation with various invalid inputs including incorrect email format, empty username, special characters in username, and whitespace-only username.

Starting URL: http://intershop5.skillbox.ru/register/

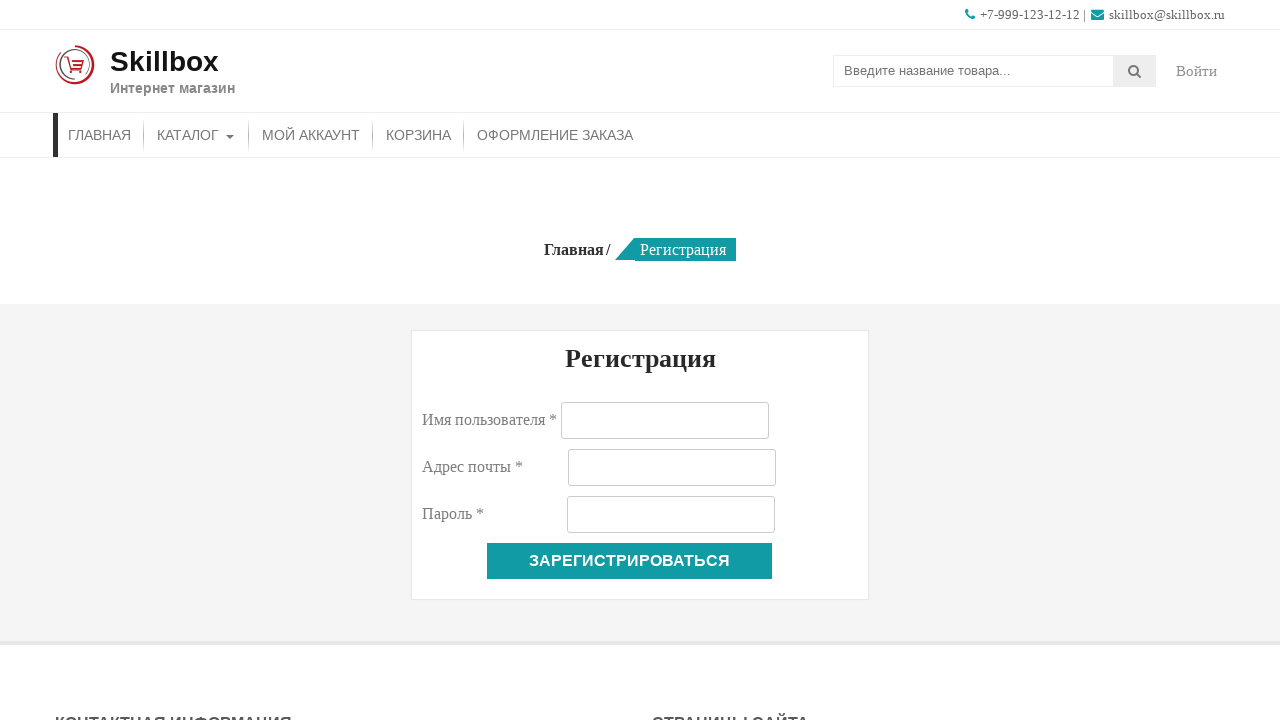

Filled email field with invalid format 'mail@mail' on //input[@id = 'reg_email']
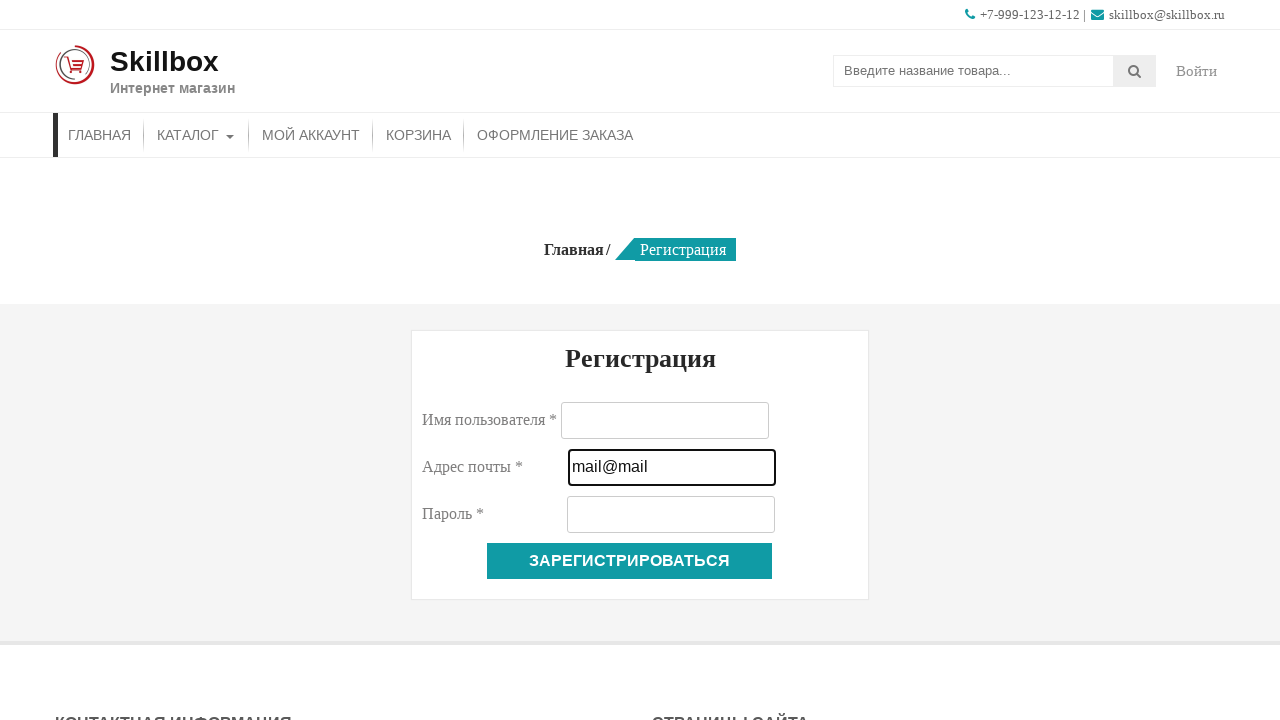

Clicked register button to validate invalid email at (630, 561) on xpath=//button[@name = 'register']
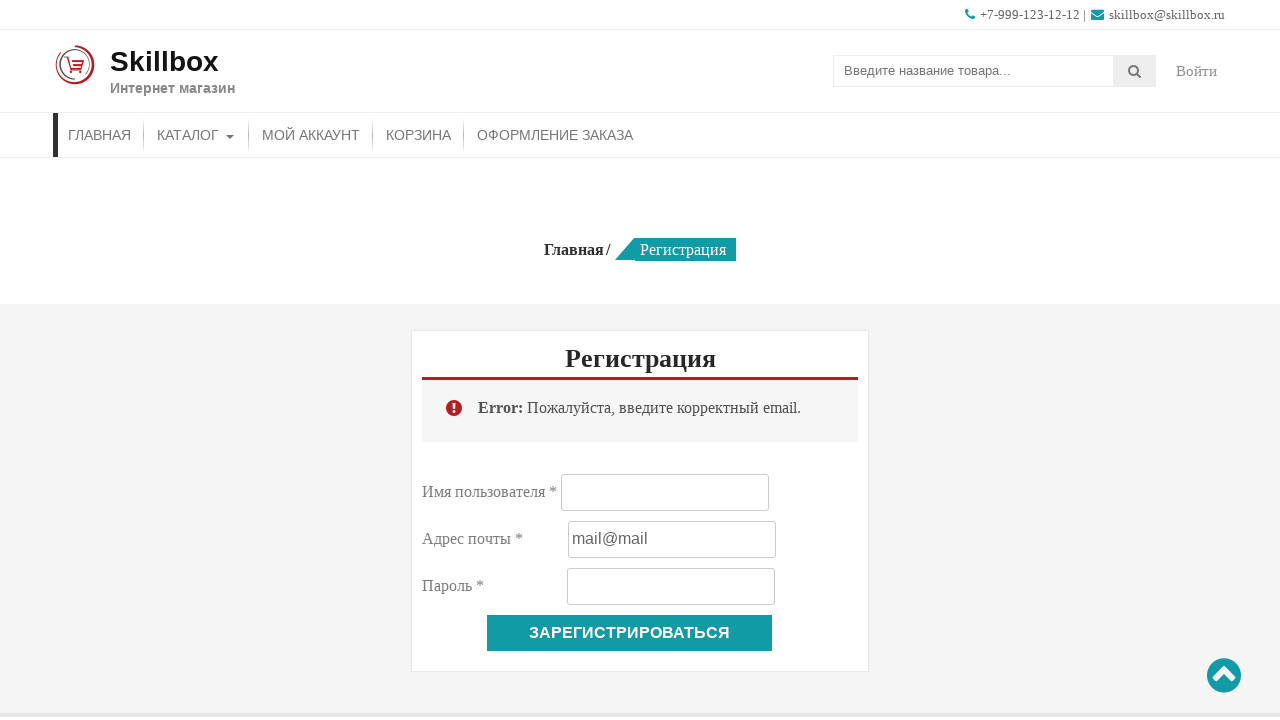

Error message appeared for invalid email format
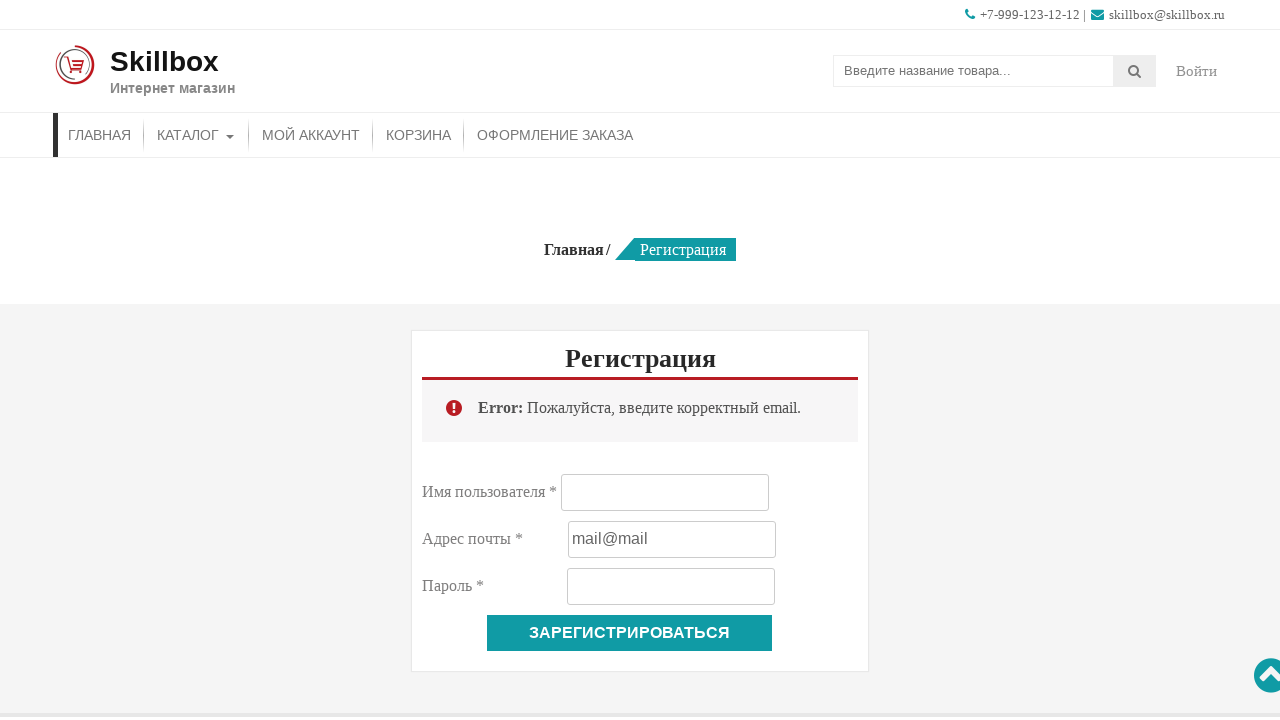

Cleared email field on //input[@id = 'reg_email']
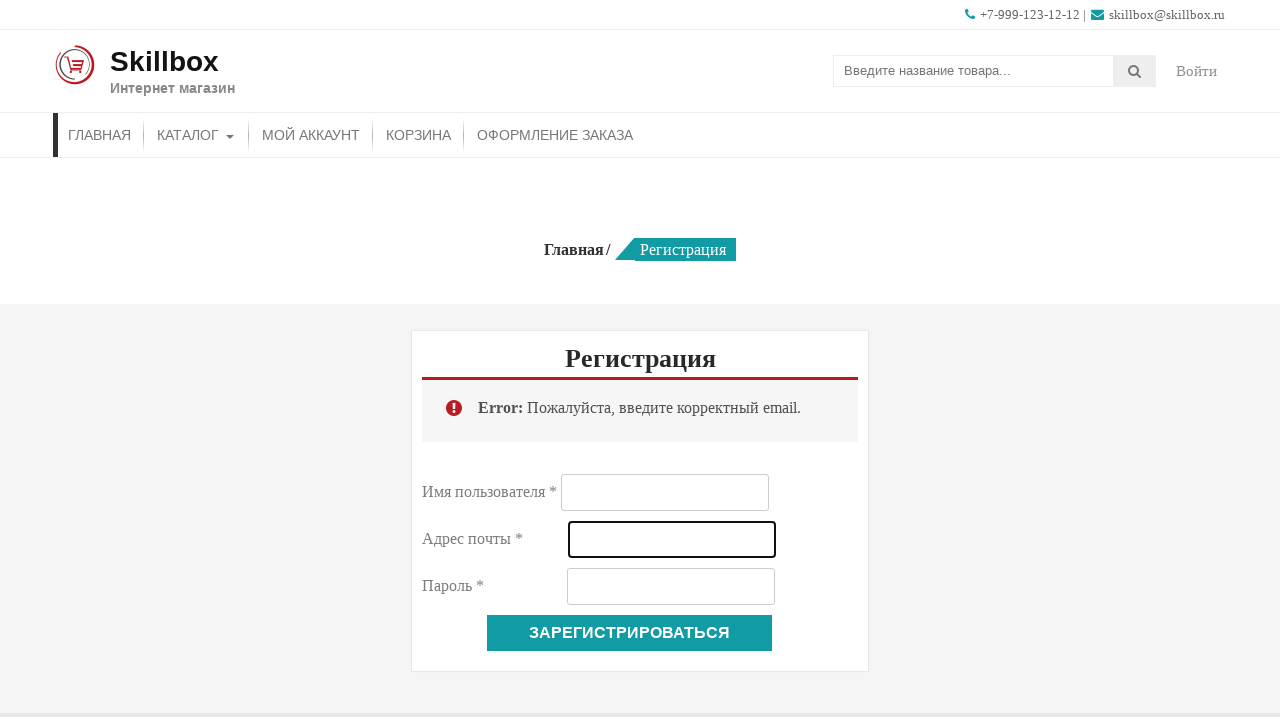

Filled email field with valid email 'validmail@yahhooo.com' on //input[@id = 'reg_email']
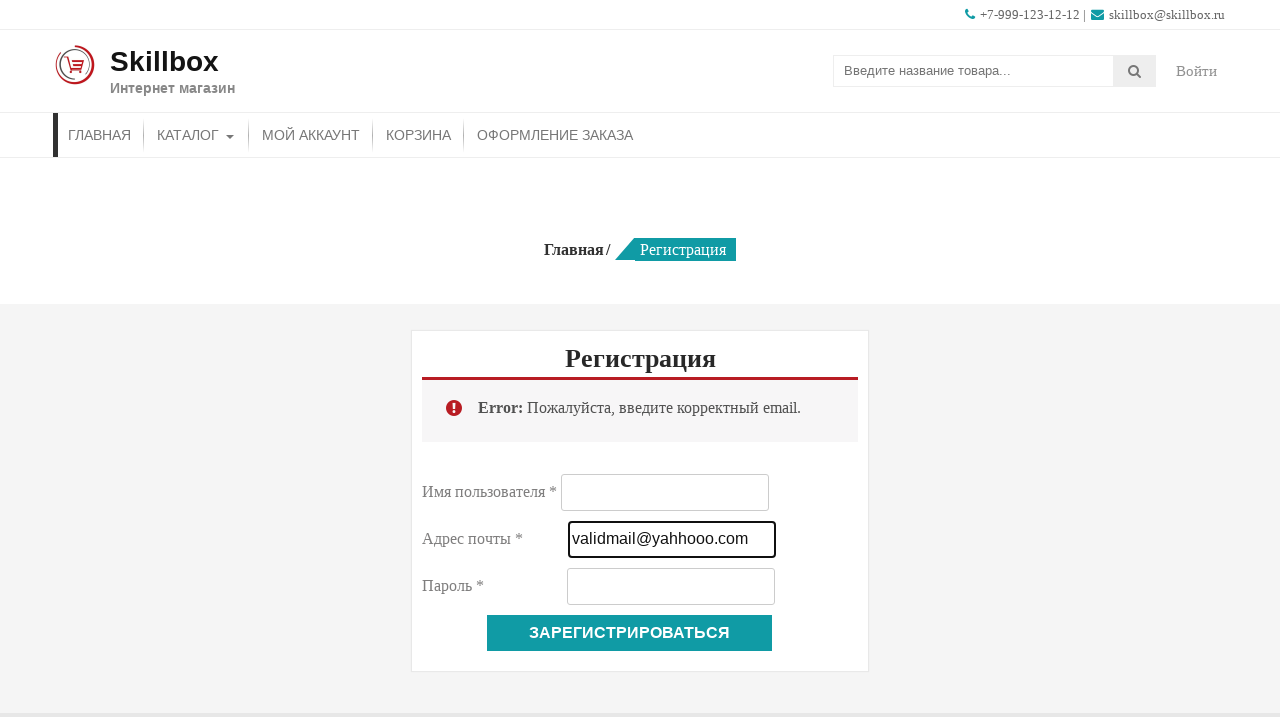

Clicked register button with valid email at (630, 633) on xpath=//button[@name = 'register']
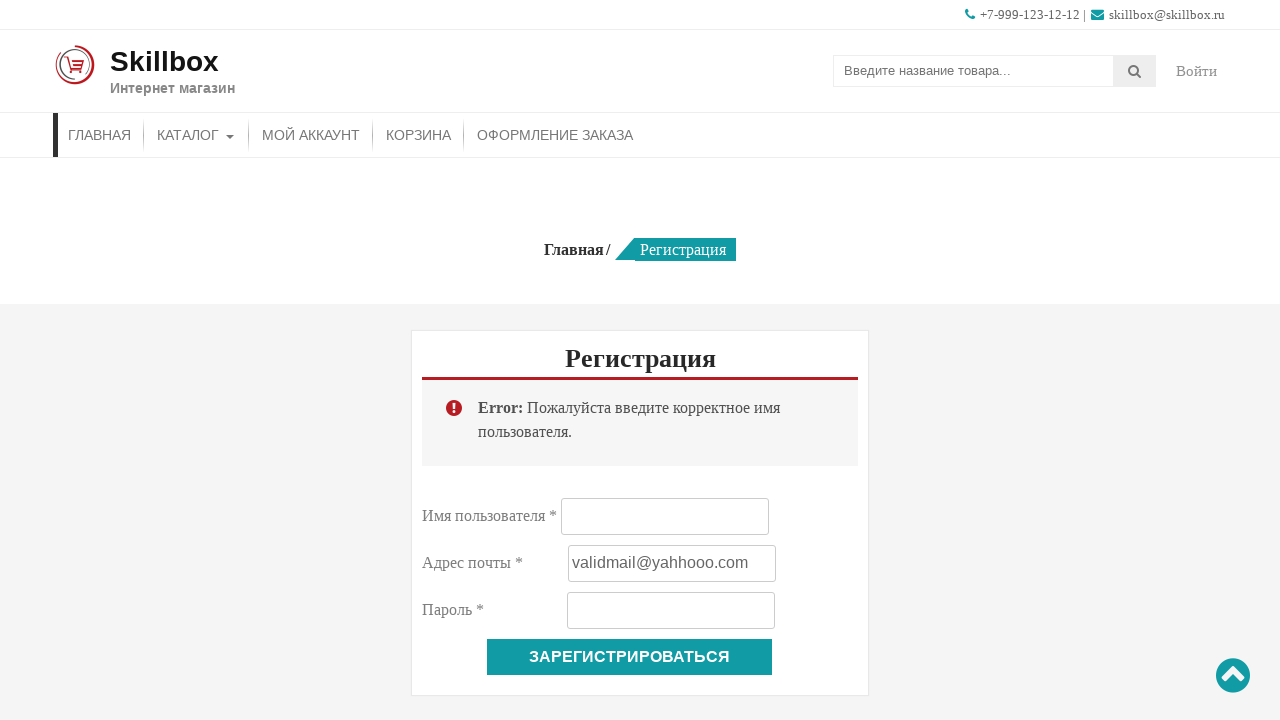

Filled username field with special characters '+_)(*?:%;№' on //input[@id = 'reg_username']
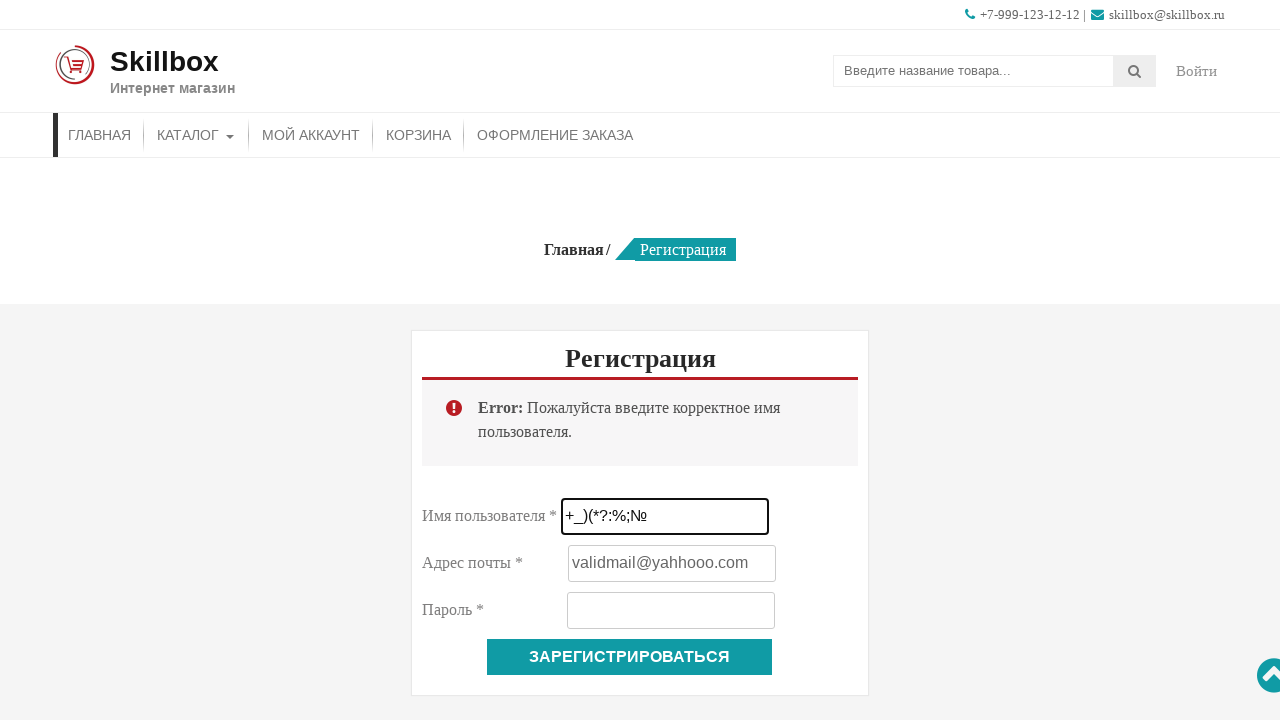

Clicked register button to validate special characters in username at (630, 657) on xpath=//button[@name = 'register']
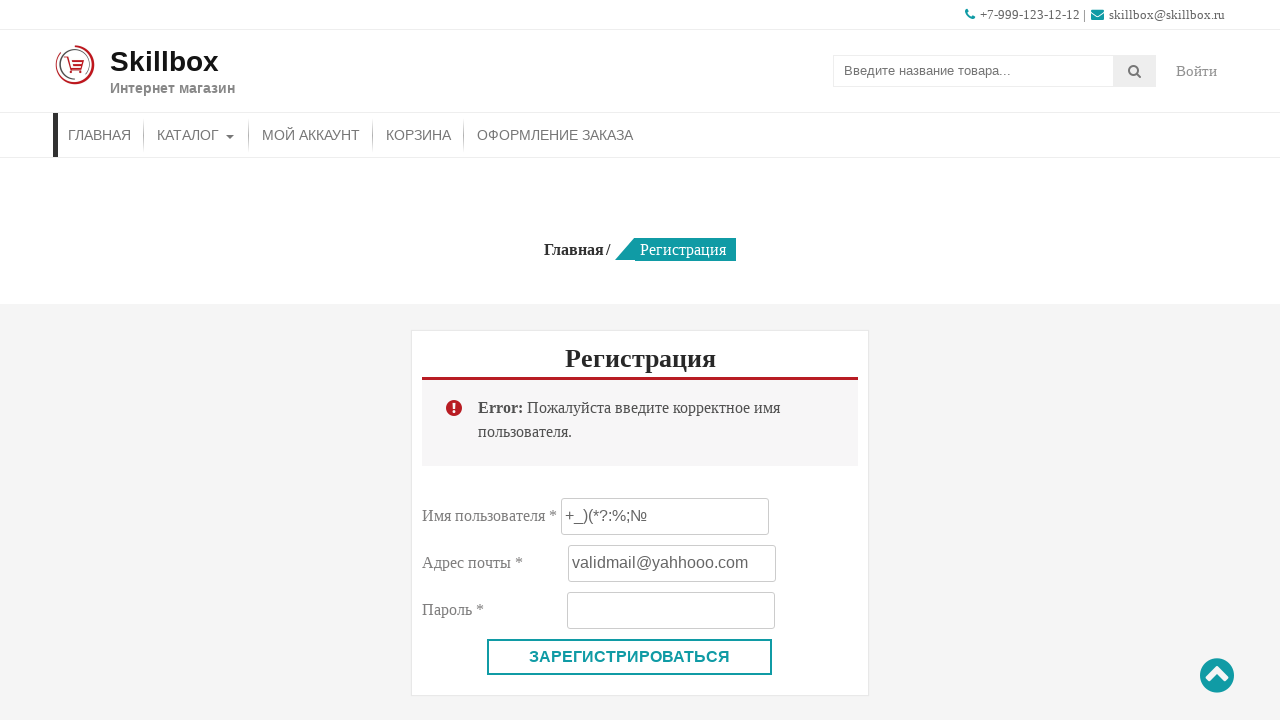

Cleared username field on //input[@id = 'reg_username']
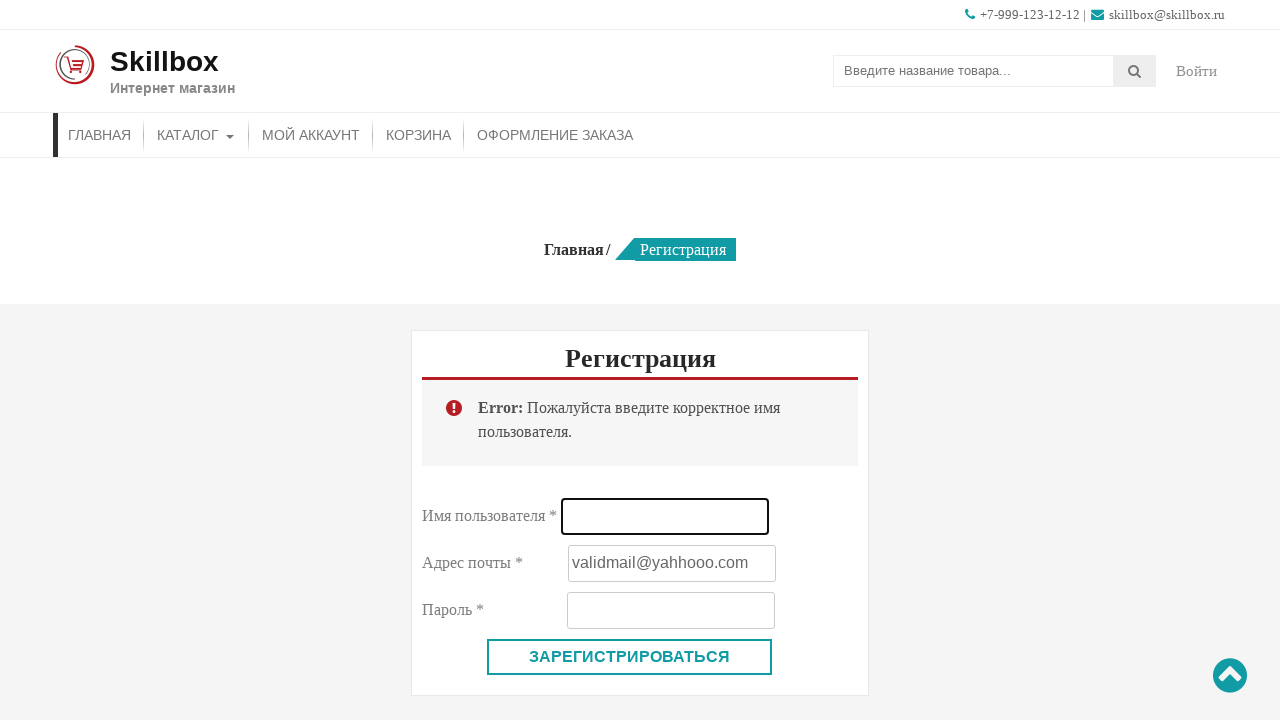

Filled username field with whitespace only on //input[@id = 'reg_username']
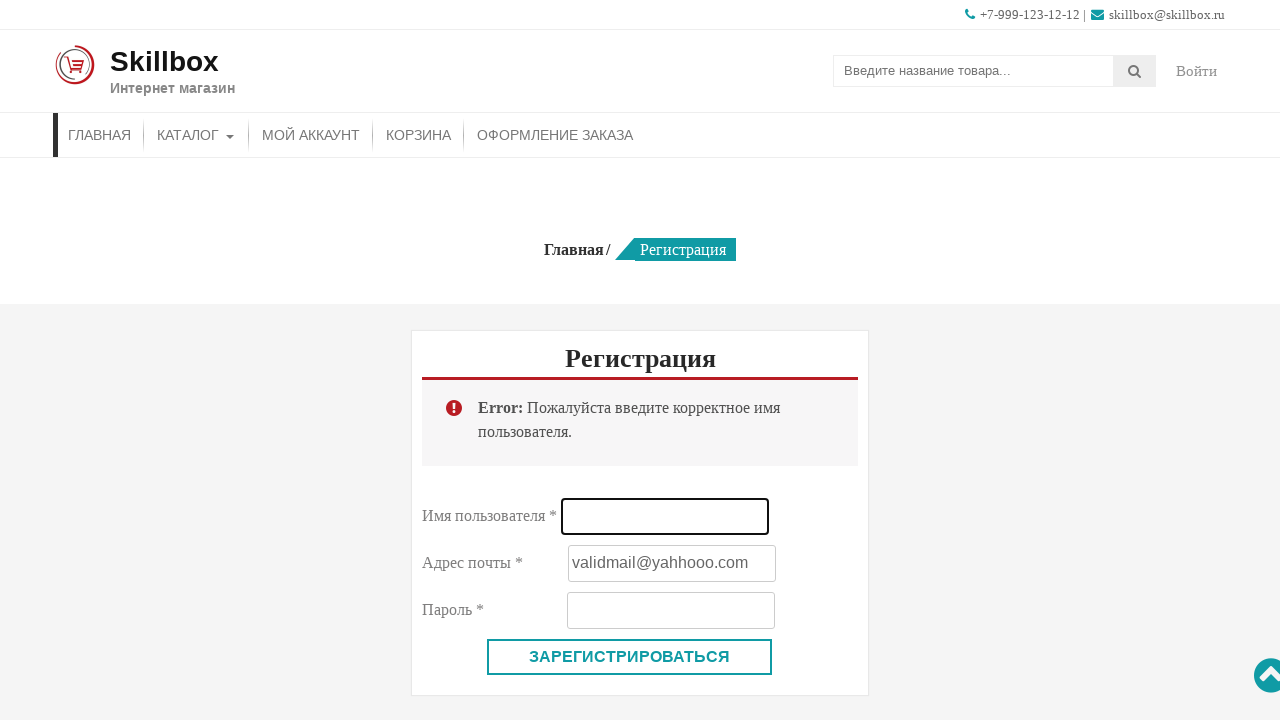

Clicked register button to validate whitespace-only username at (630, 657) on xpath=//button[@name = 'register']
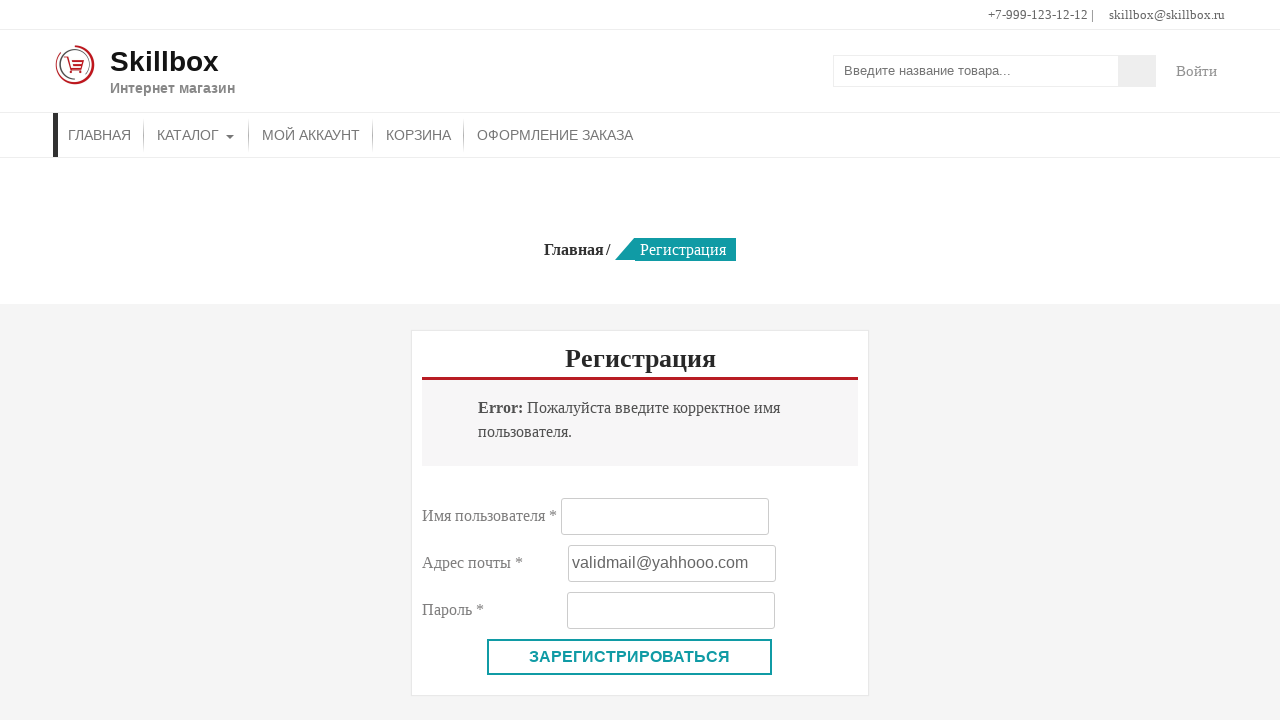

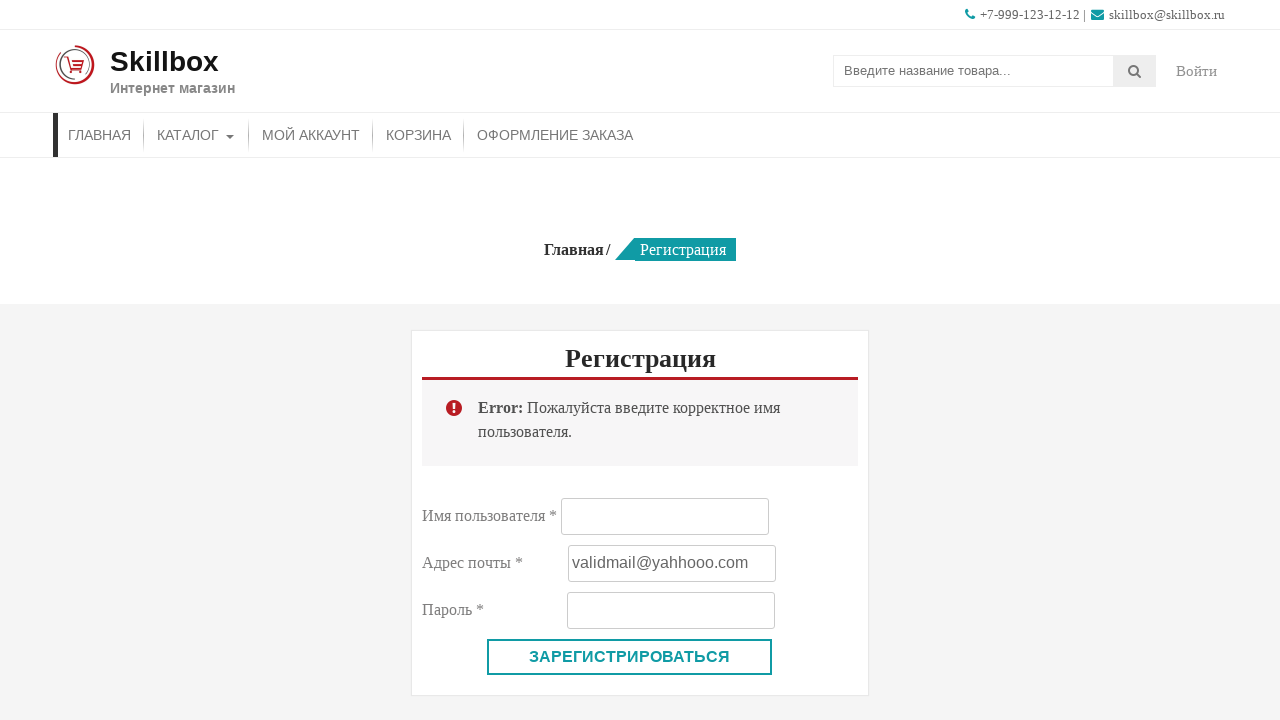